Tests user registration form by filling in personal details (first name, last name, email, phone, password) and submitting the registration

Starting URL: https://naveenautomationlabs.com/opencart/index.php?route=account/register

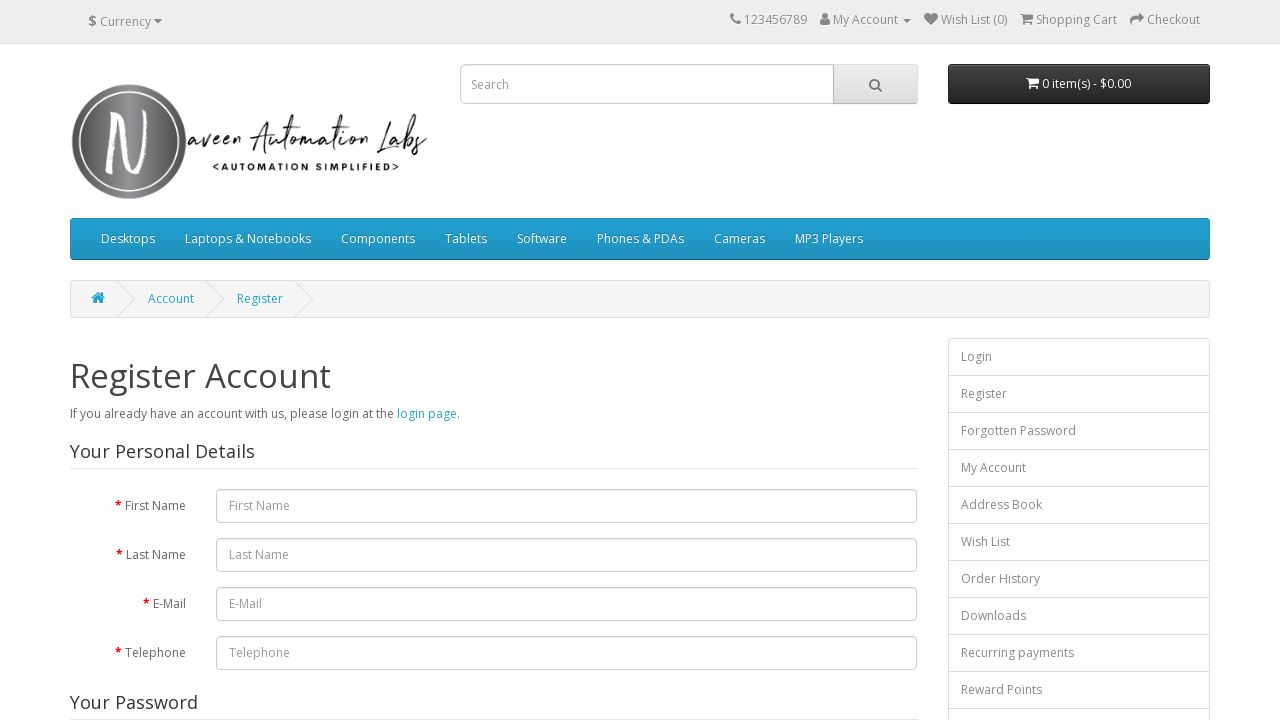

Cleared first name field on #input-firstname
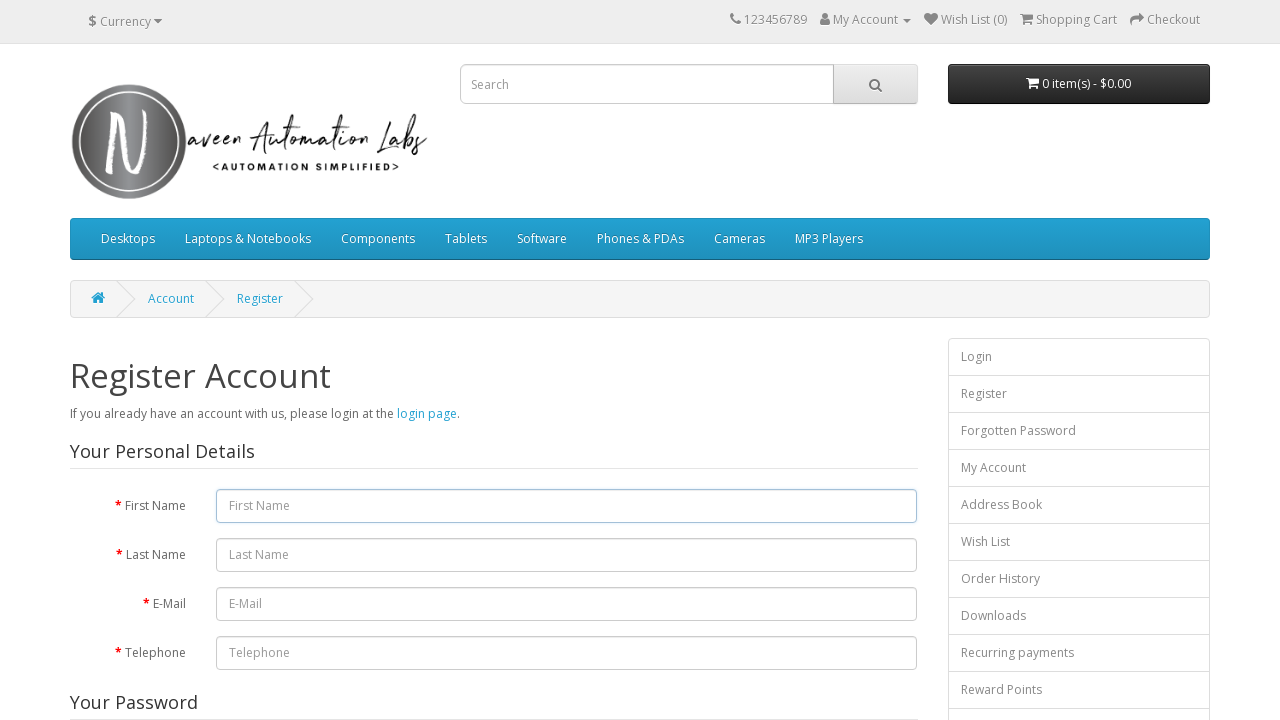

Filled first name field with 'John' on #input-firstname
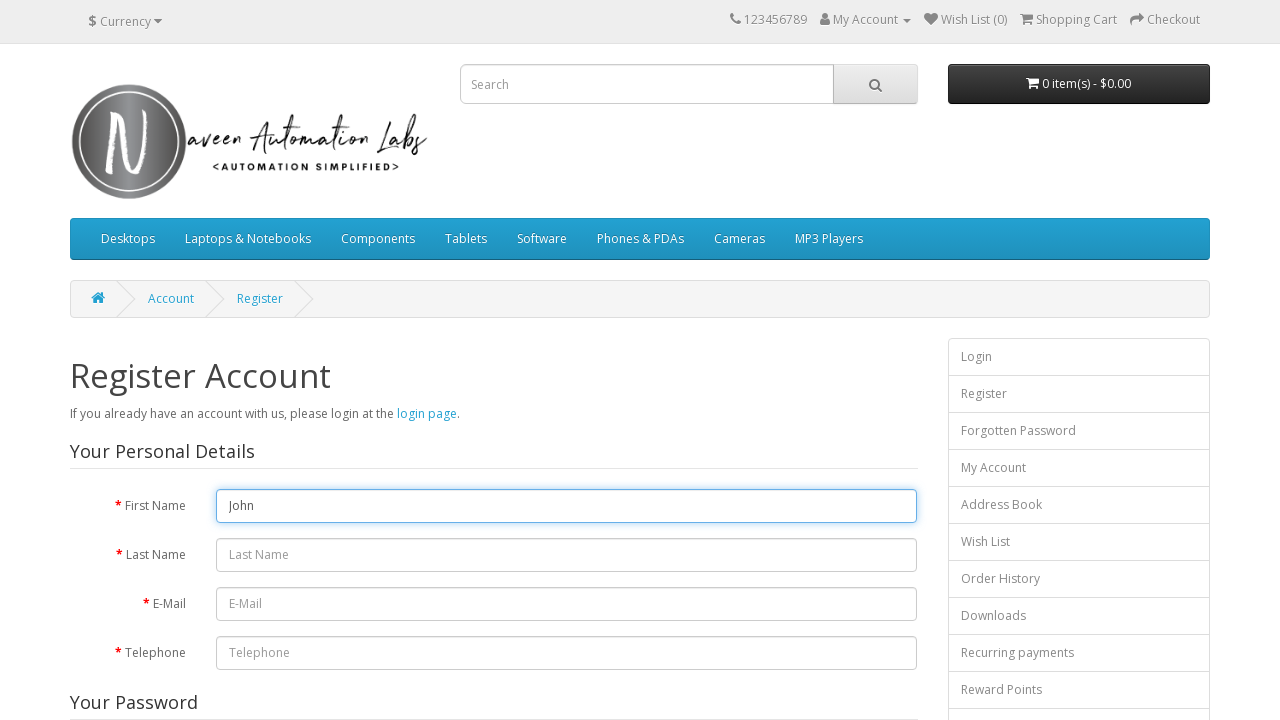

Cleared last name field on #input-lastname
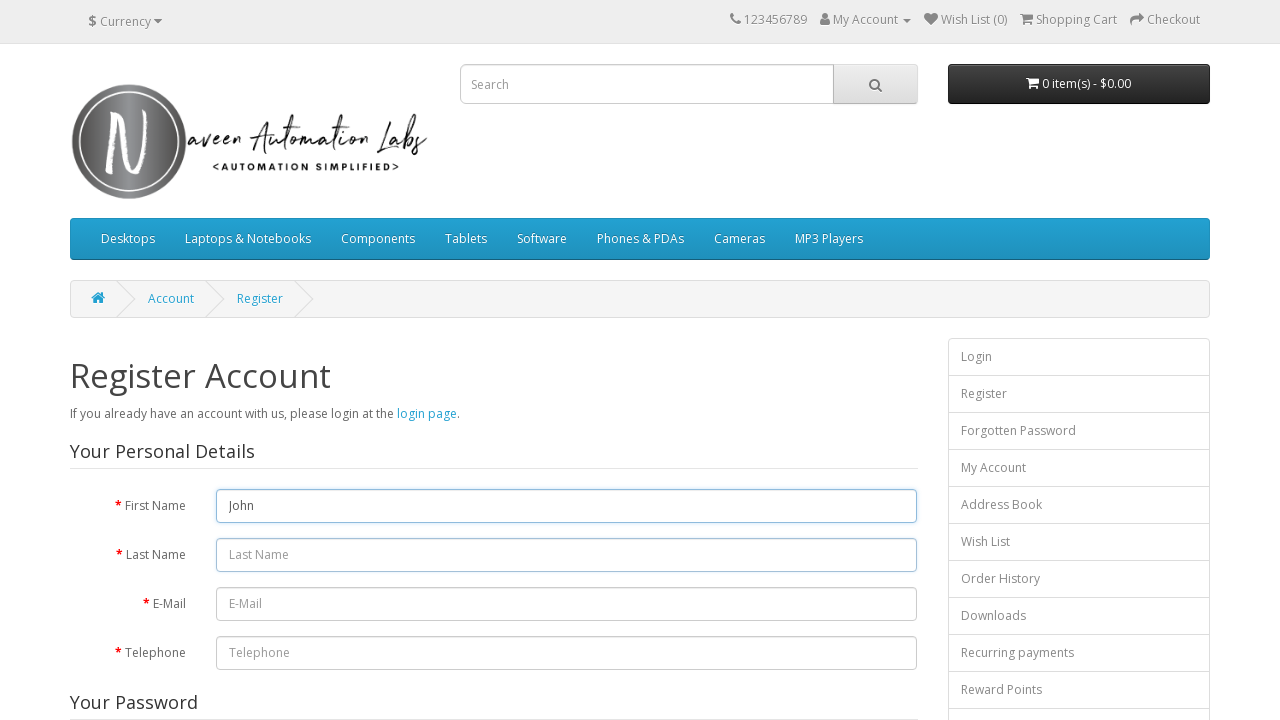

Filled last name field with 'Smith' on #input-lastname
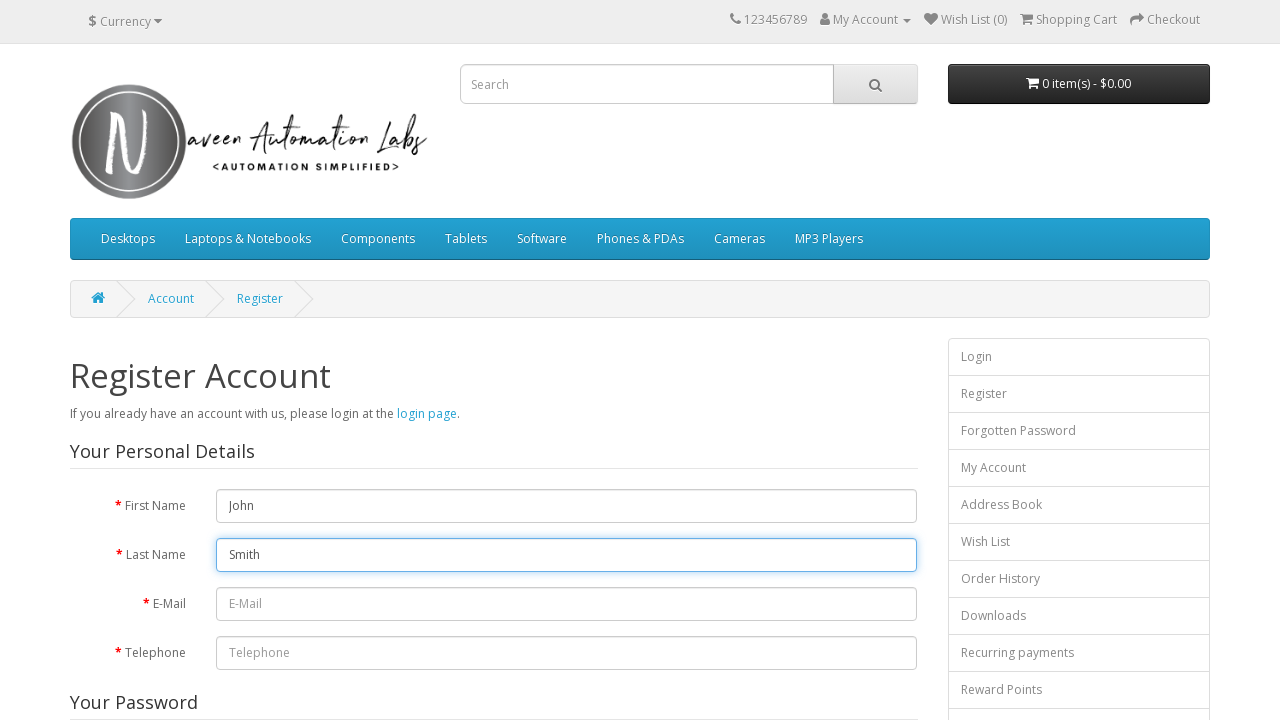

Cleared email field on #input-email
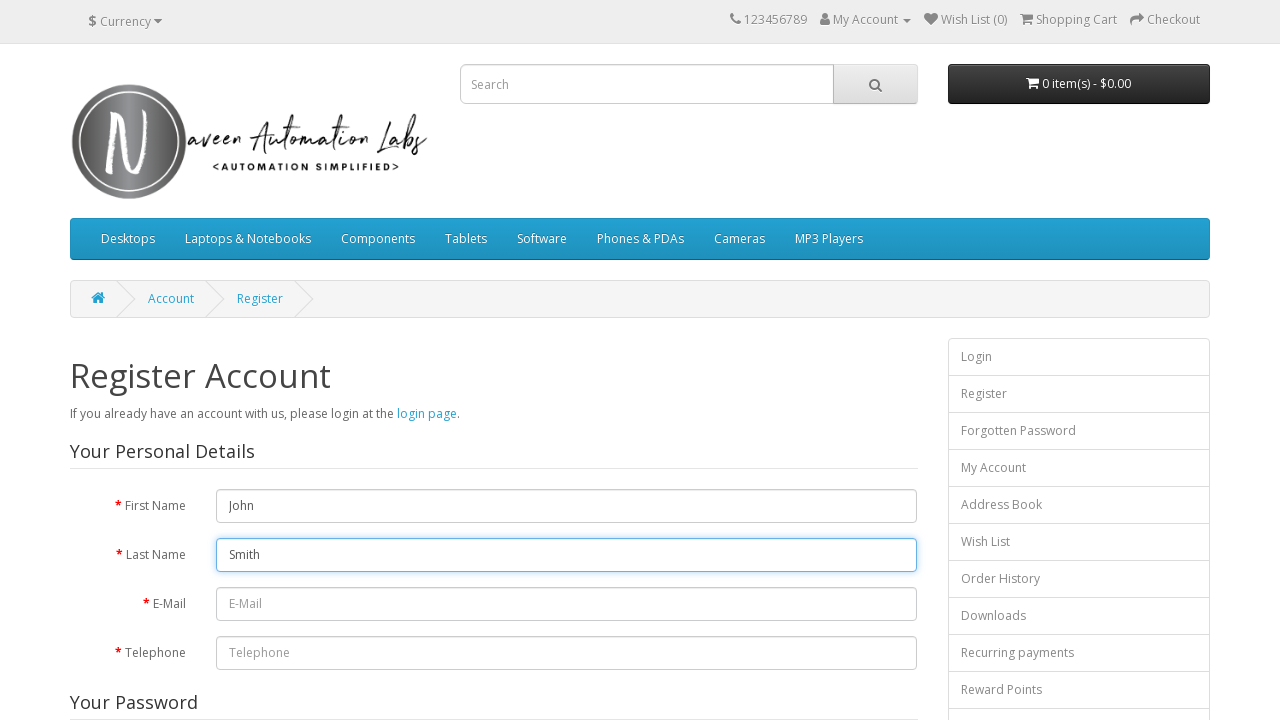

Filled email field with 'johnsmith456@example.com' on #input-email
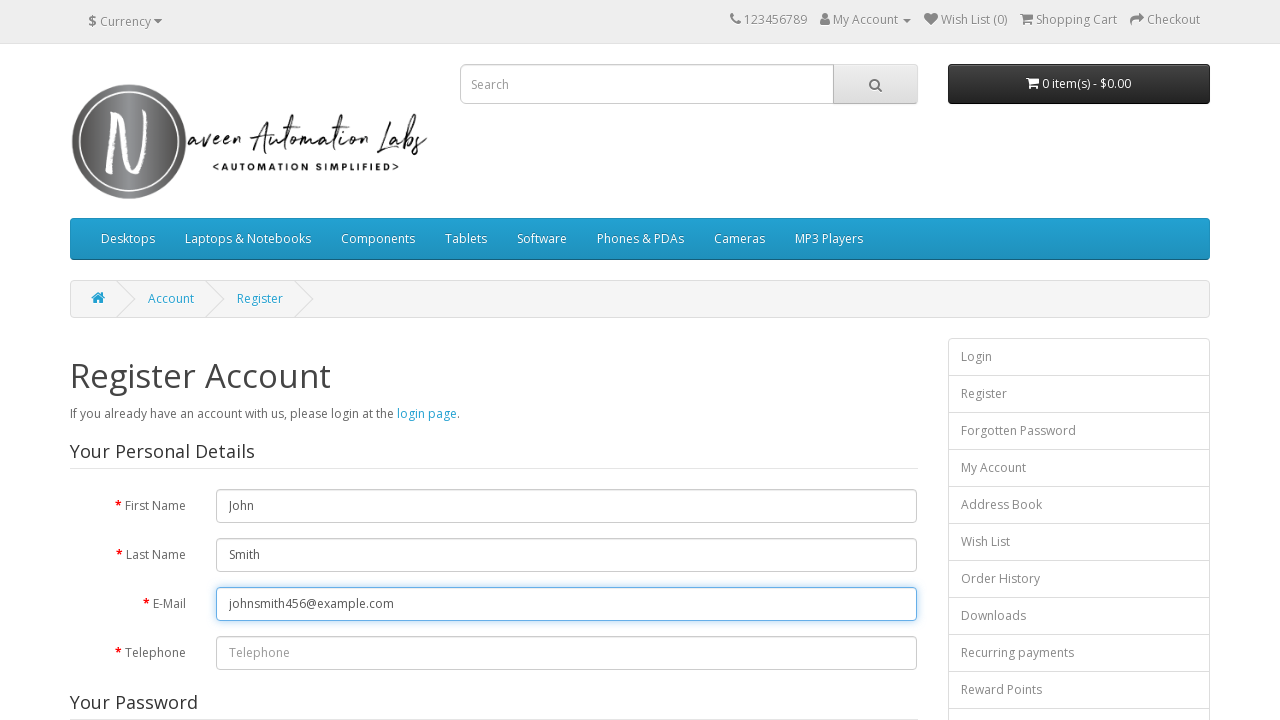

Cleared telephone field on #input-telephone
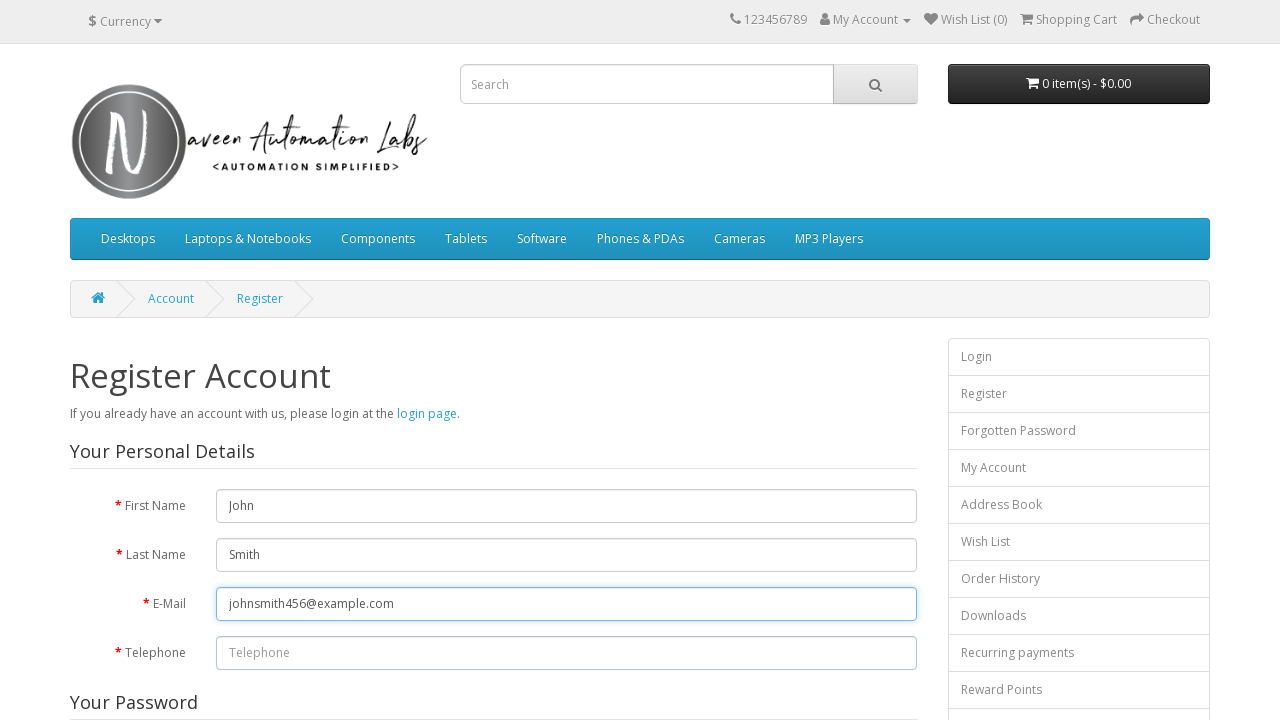

Filled telephone field with '5551234567' on #input-telephone
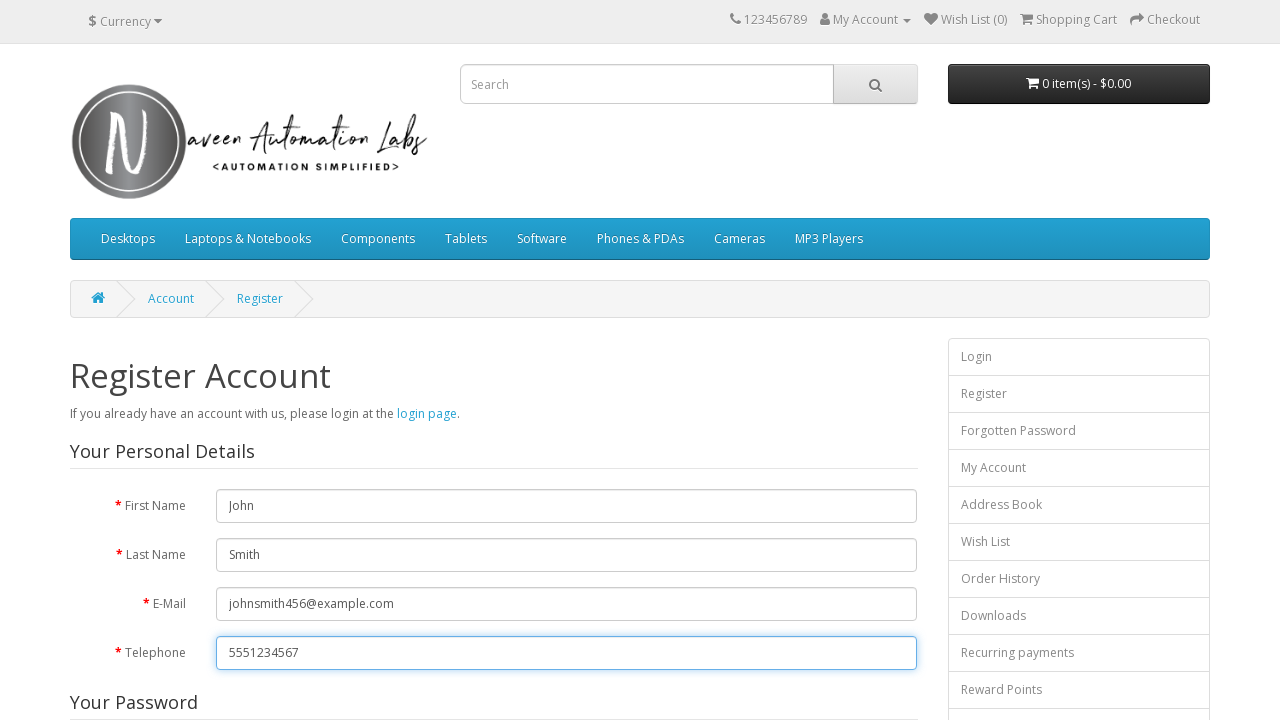

Cleared password field on #input-password
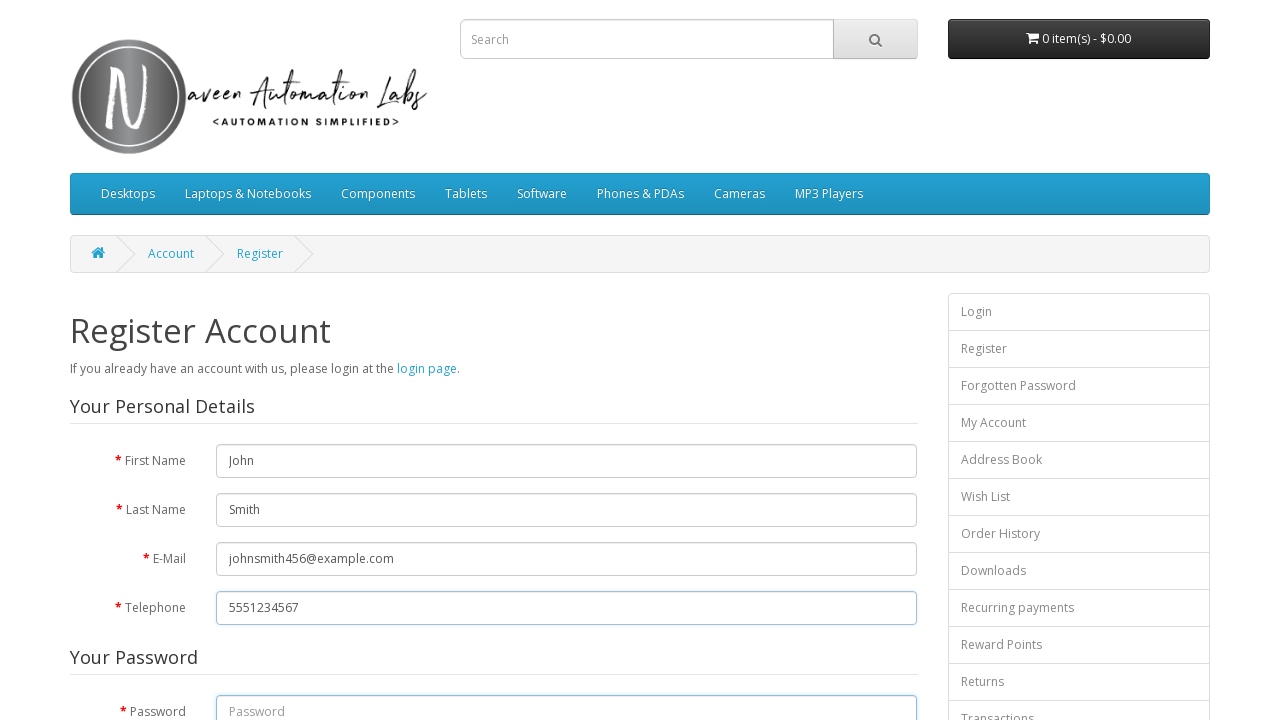

Filled password field with 'SecurePass123' on #input-password
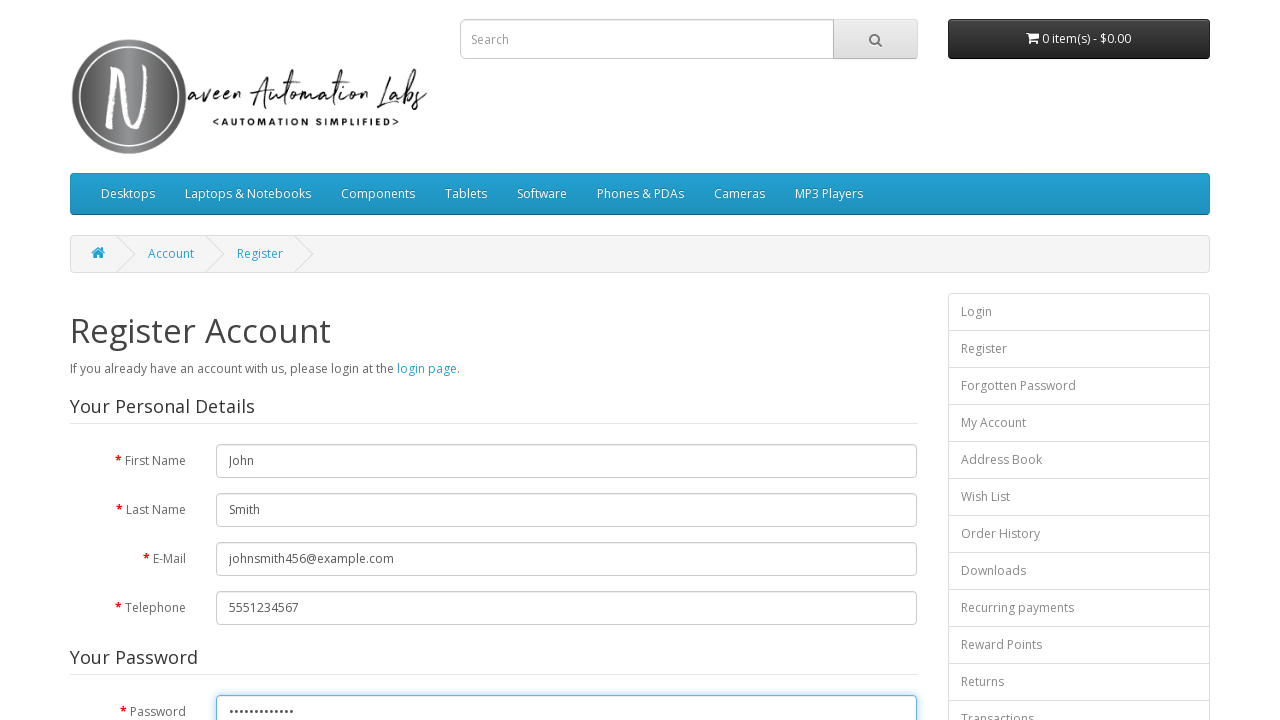

Cleared password confirmation field on #input-confirm
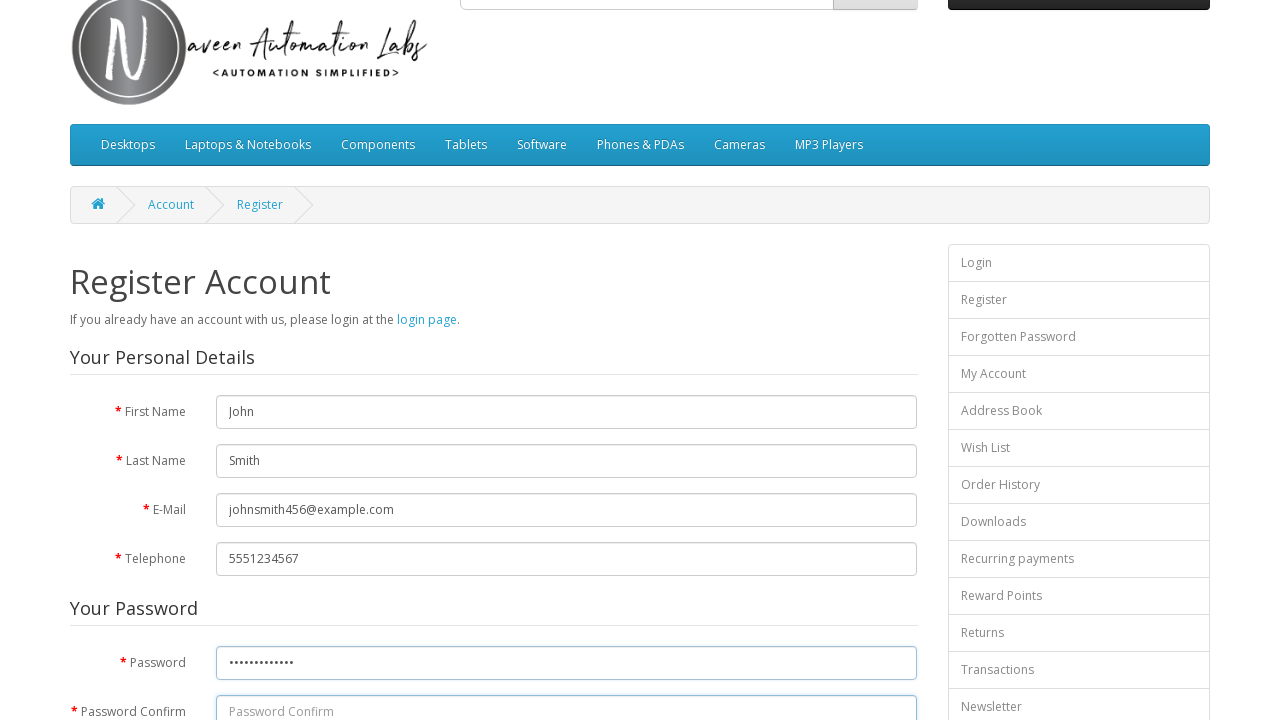

Filled password confirmation field with 'SecurePass123' on #input-confirm
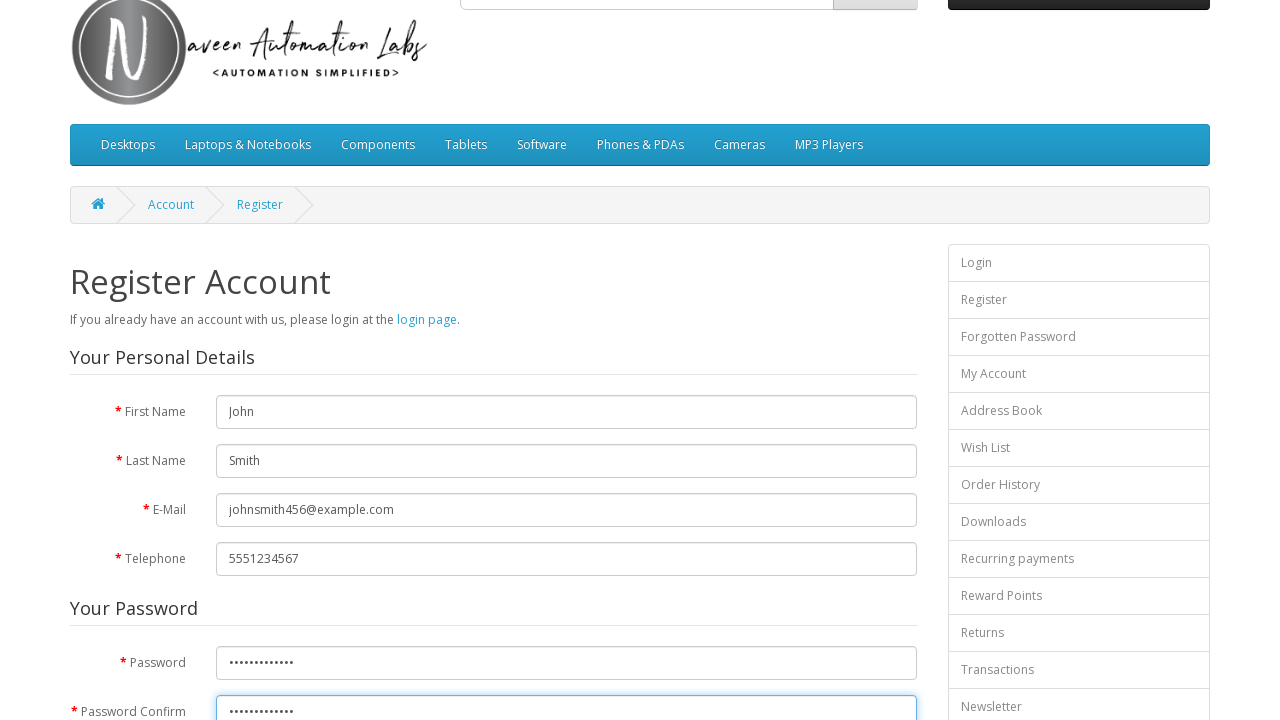

Clicked agree to terms checkbox at (825, 424) on input[name='agree']
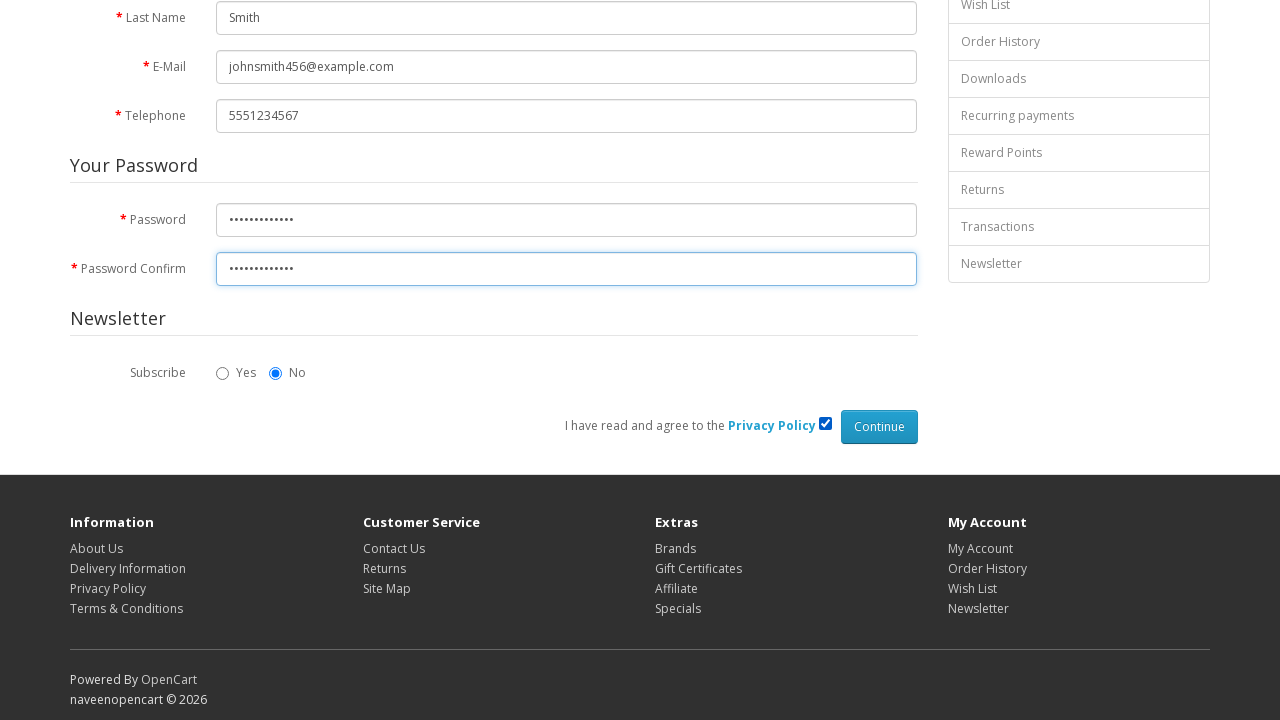

Clicked Continue button to submit registration at (879, 427) on input[value='Continue']
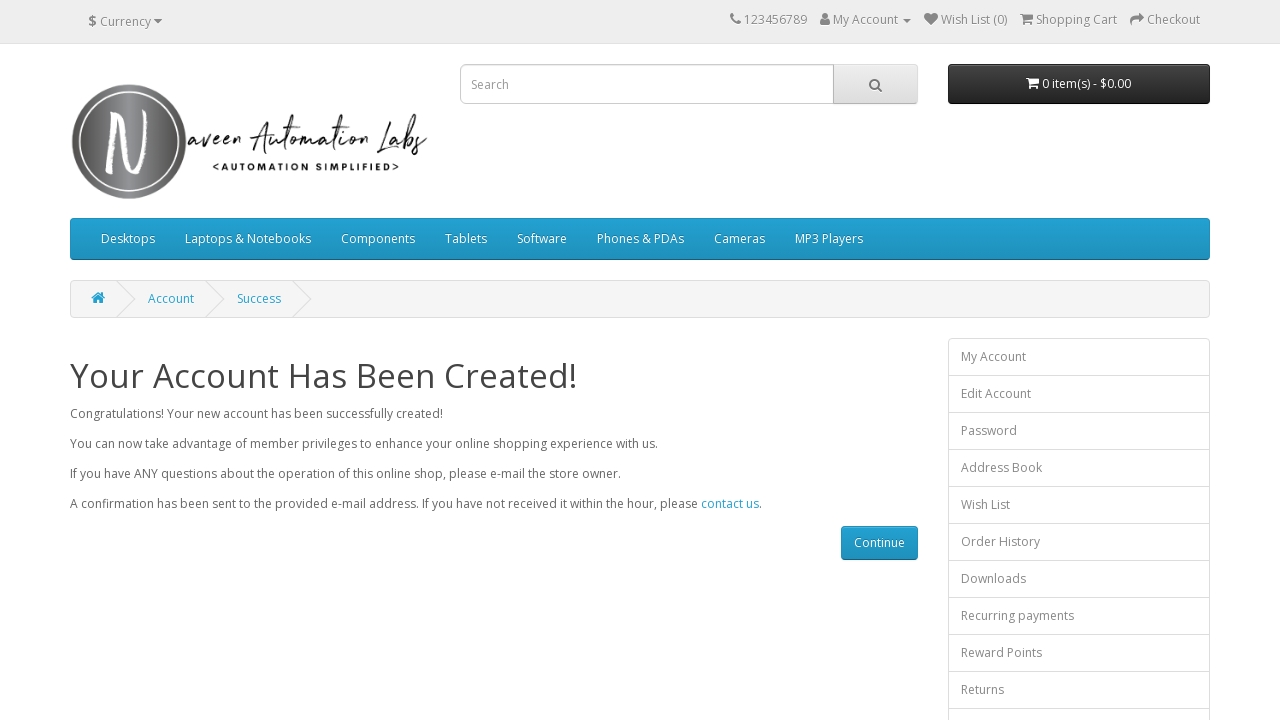

Registration successful - h1 heading loaded on confirmation page
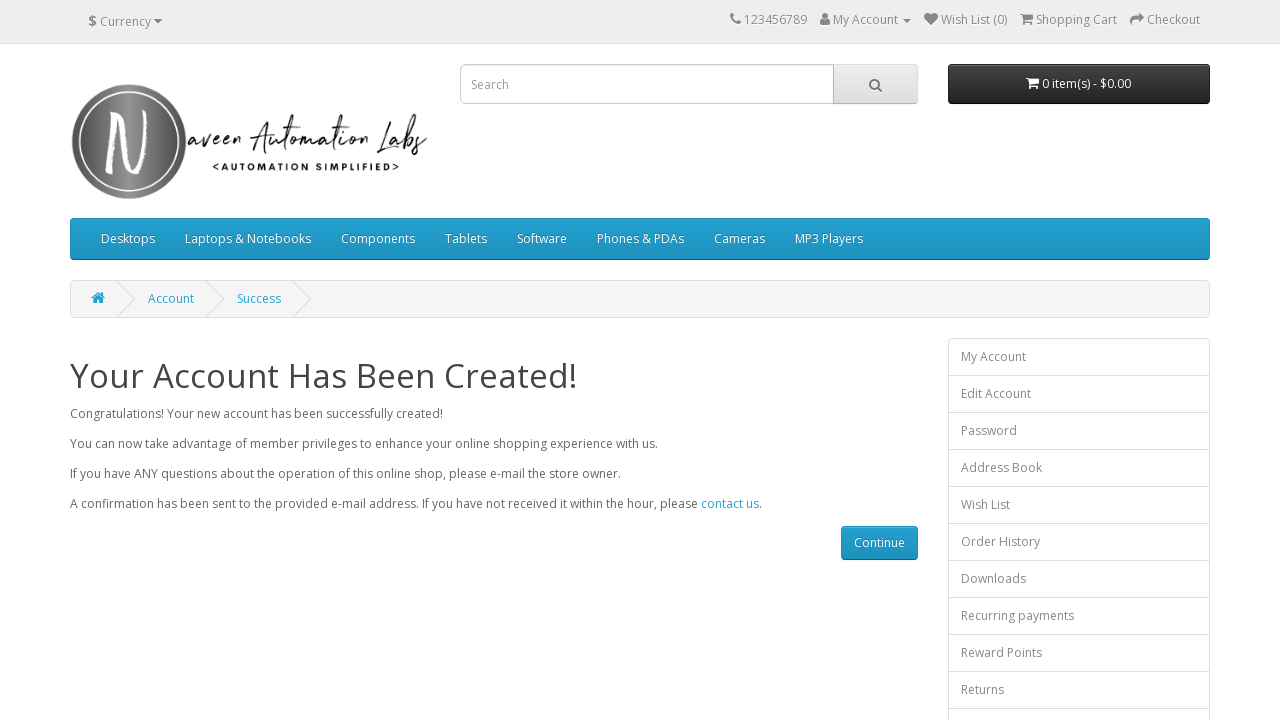

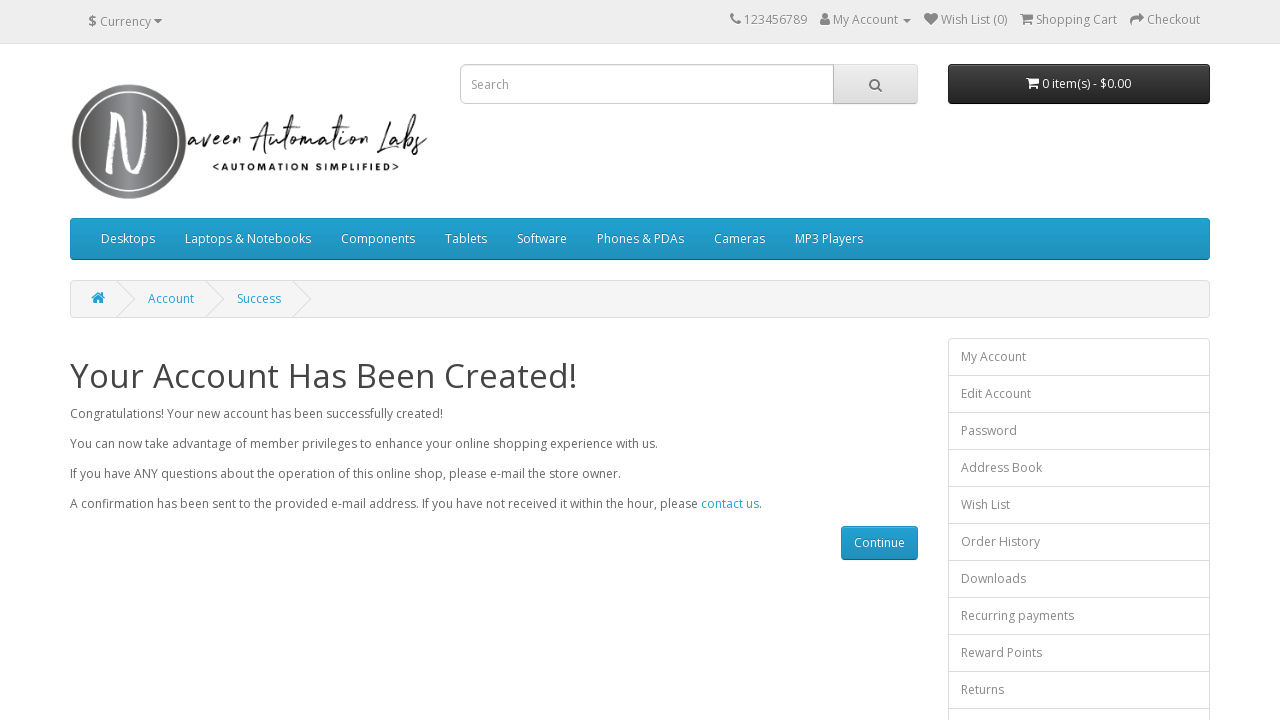